Navigates to PayPal's homepage and verifies the page loads successfully by waiting for the page content to be present.

Starting URL: https://paypal.com/

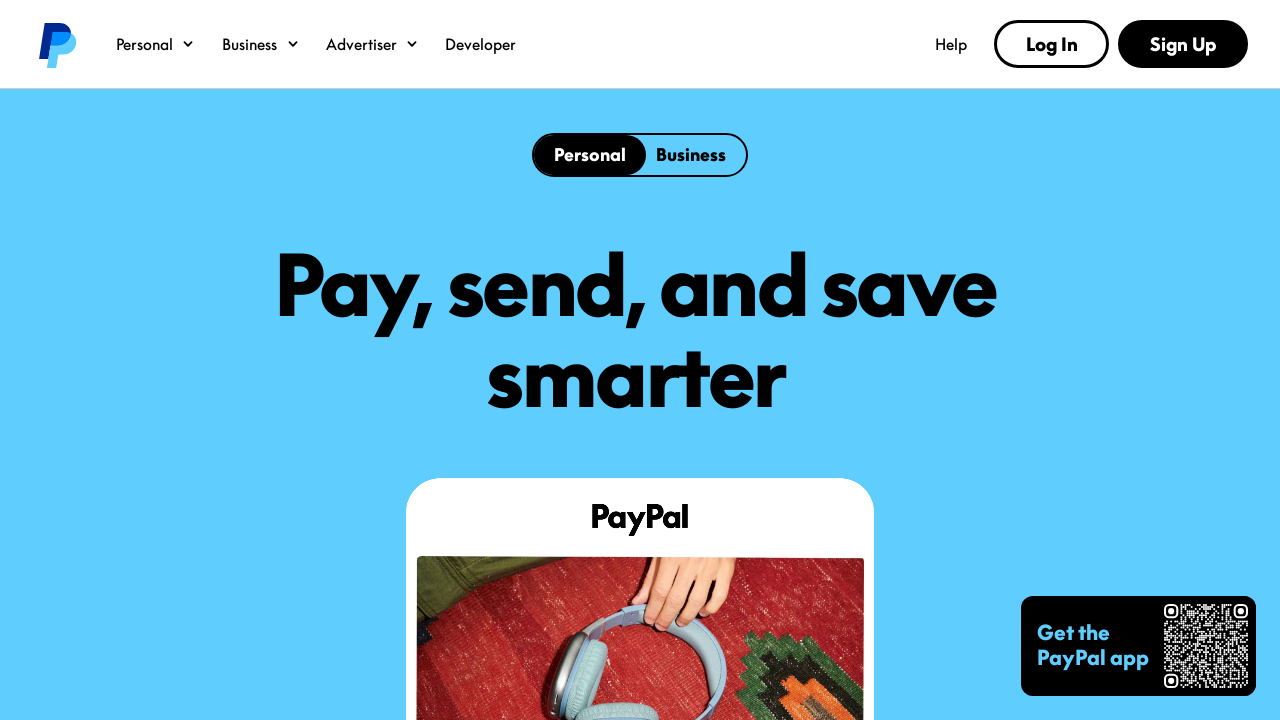

Navigated to PayPal homepage at https://paypal.com/
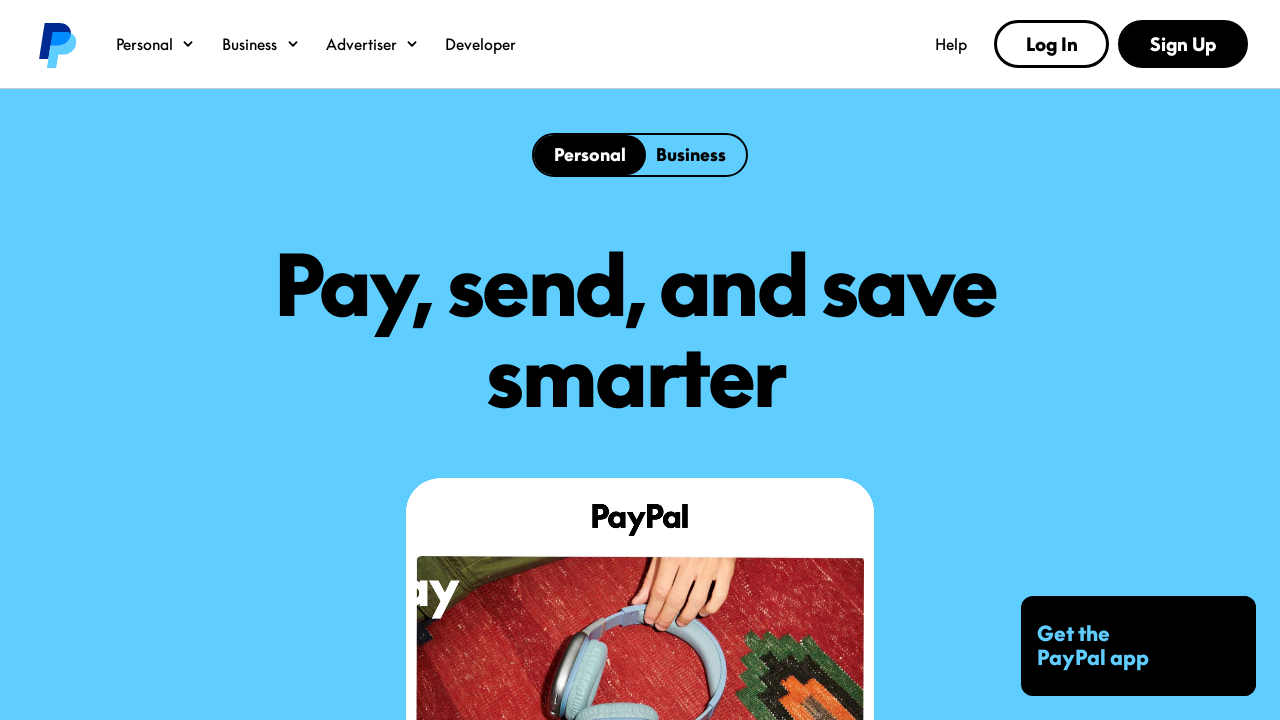

Page reached domcontentloaded state
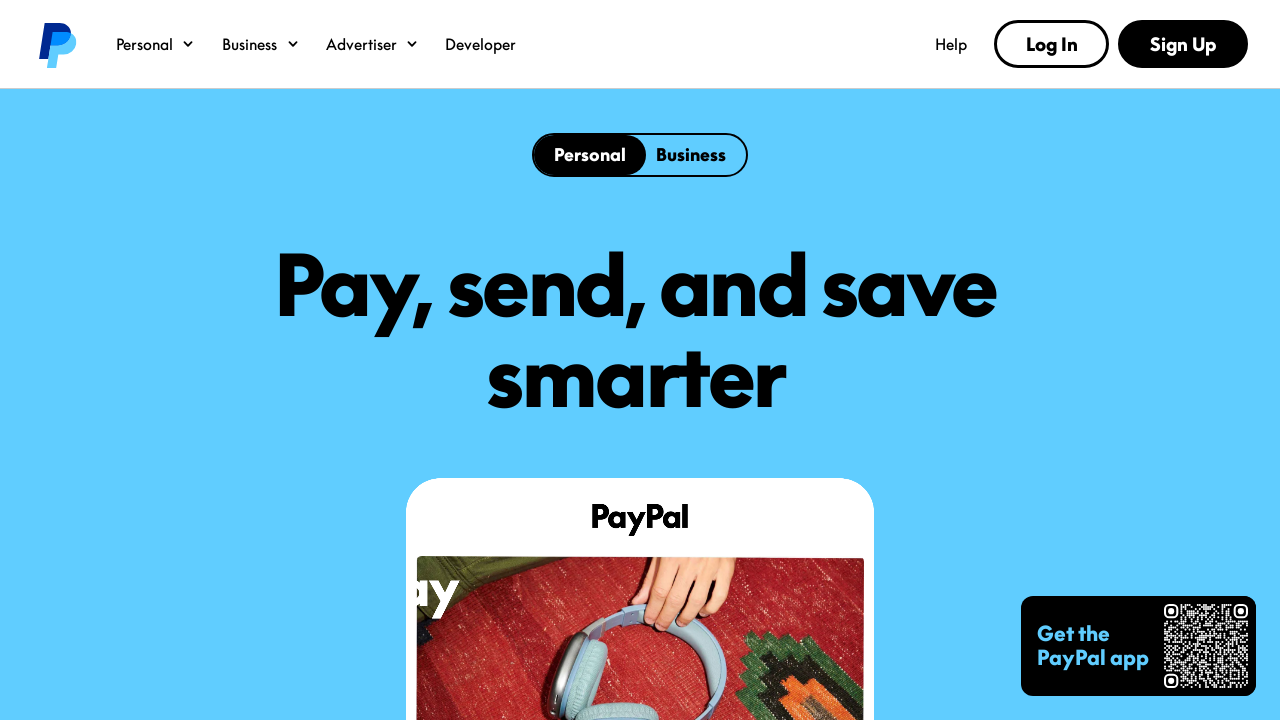

Body element is present, page content verified
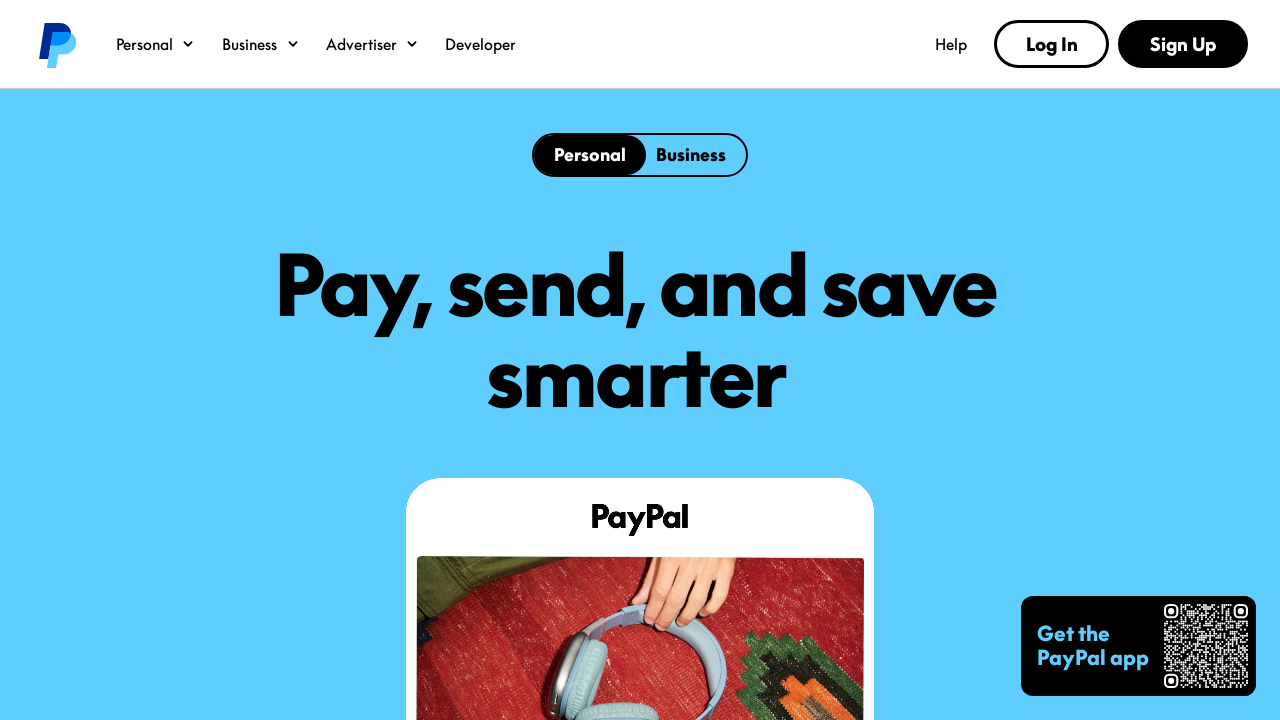

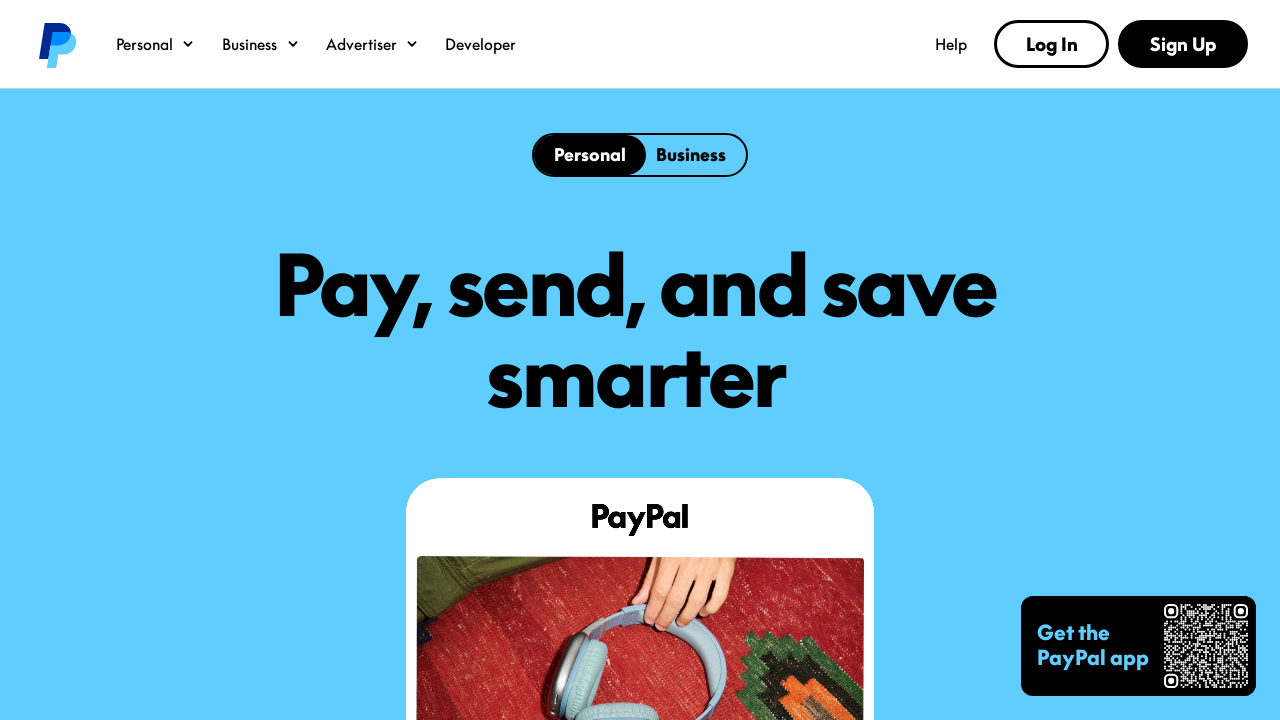